Tests clicking a button and verifying the displayed message on DemoQA elements page

Starting URL: https://demoqa.com/elements

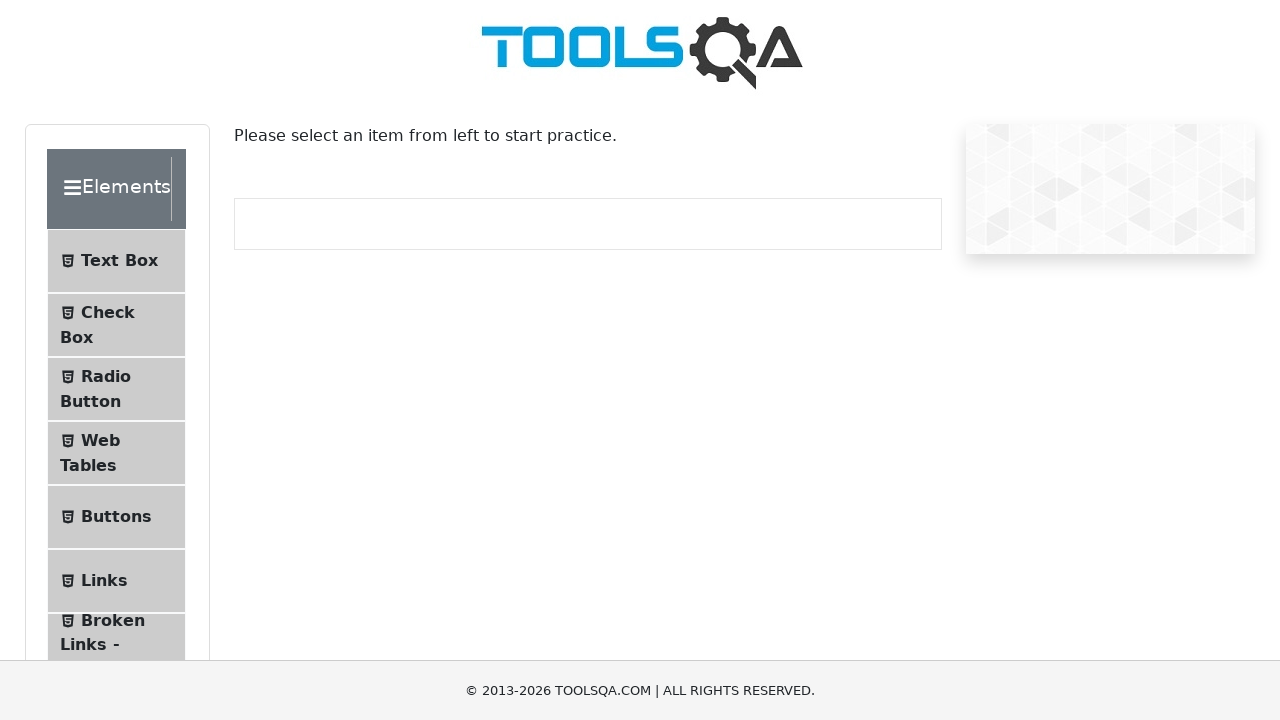

Clicked on Buttons tab in DemoQA elements page at (116, 517) on #item-4
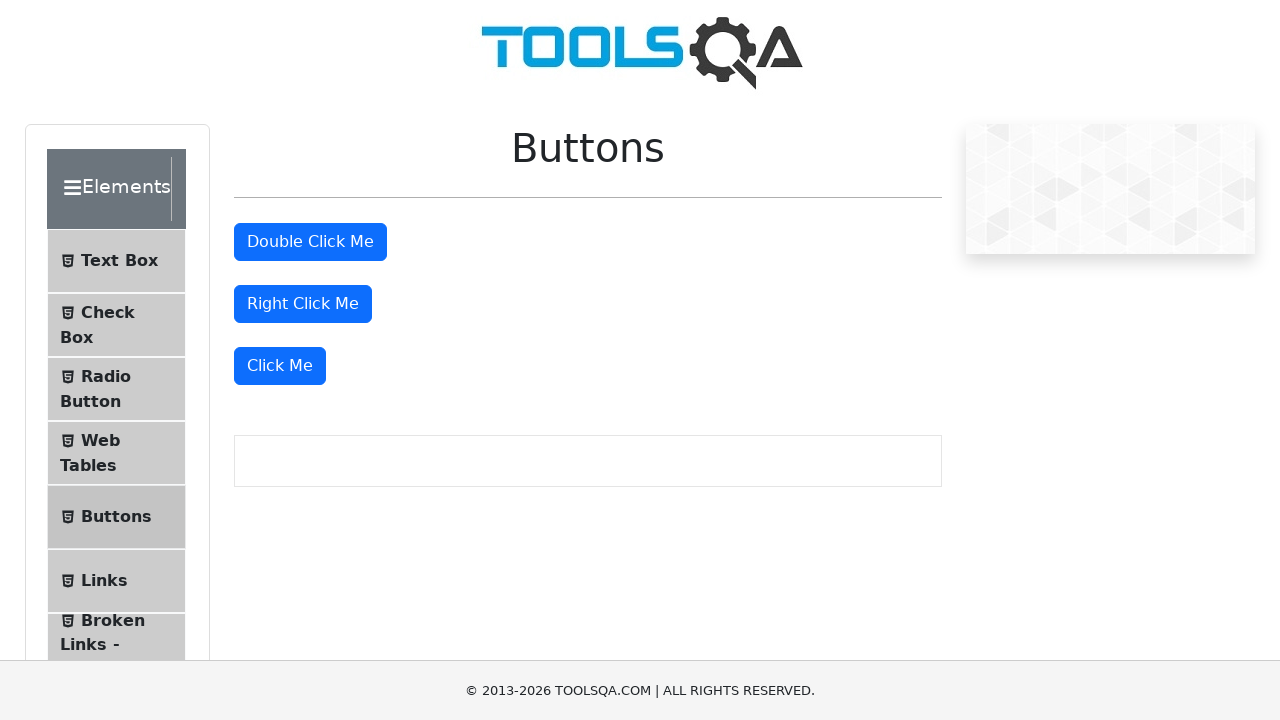

Waited for 'Click Me' button to be present
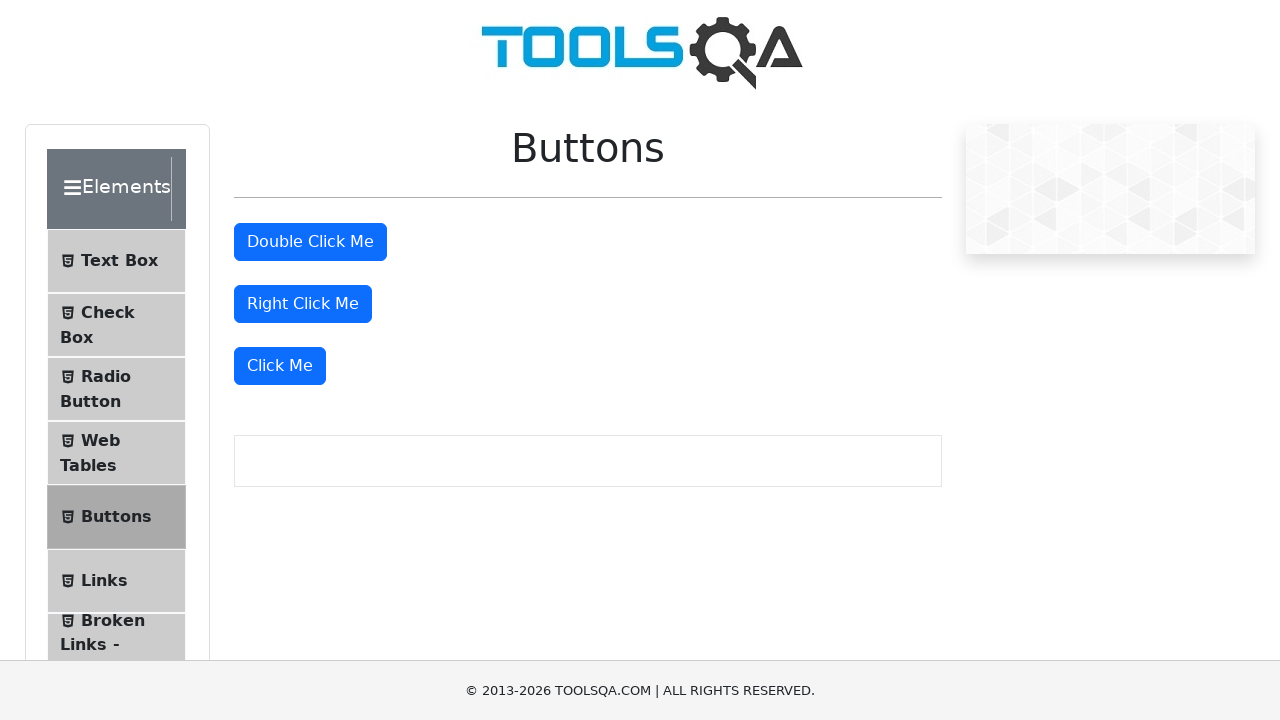

Clicked the 'Click Me' button at (280, 366) on xpath=//button[text()='Click Me']
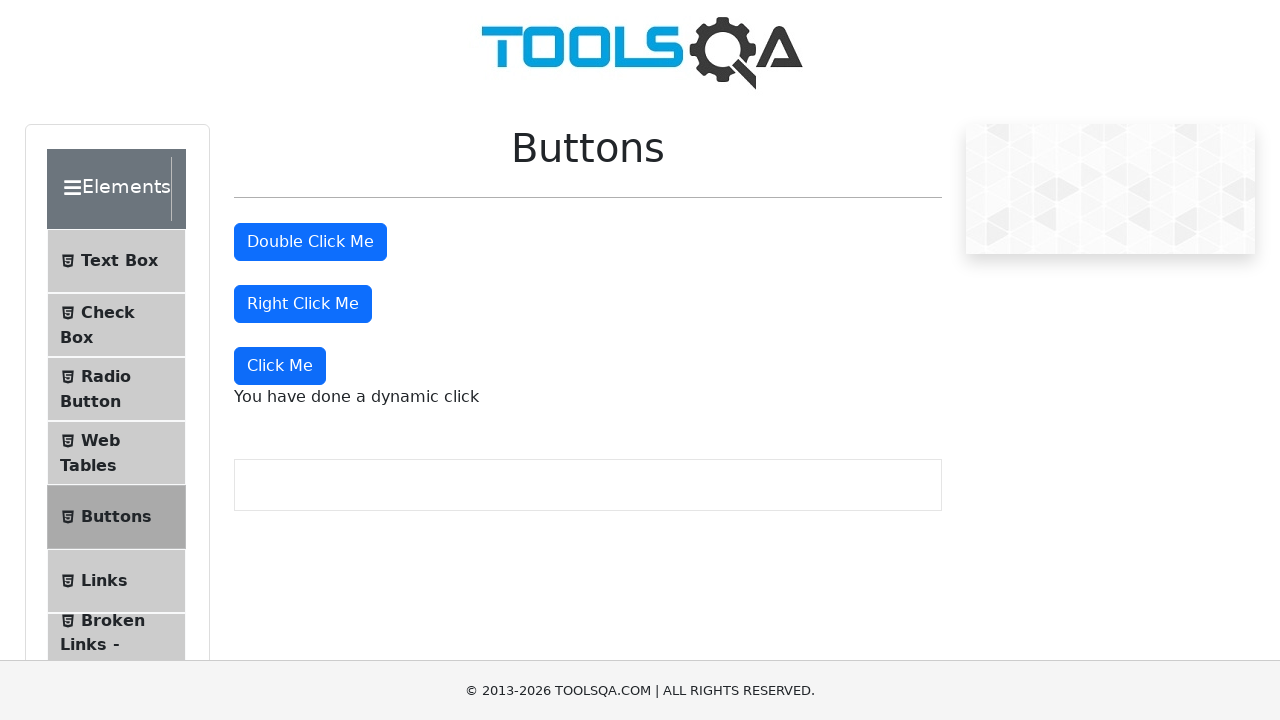

Waited for success message to appear after button click
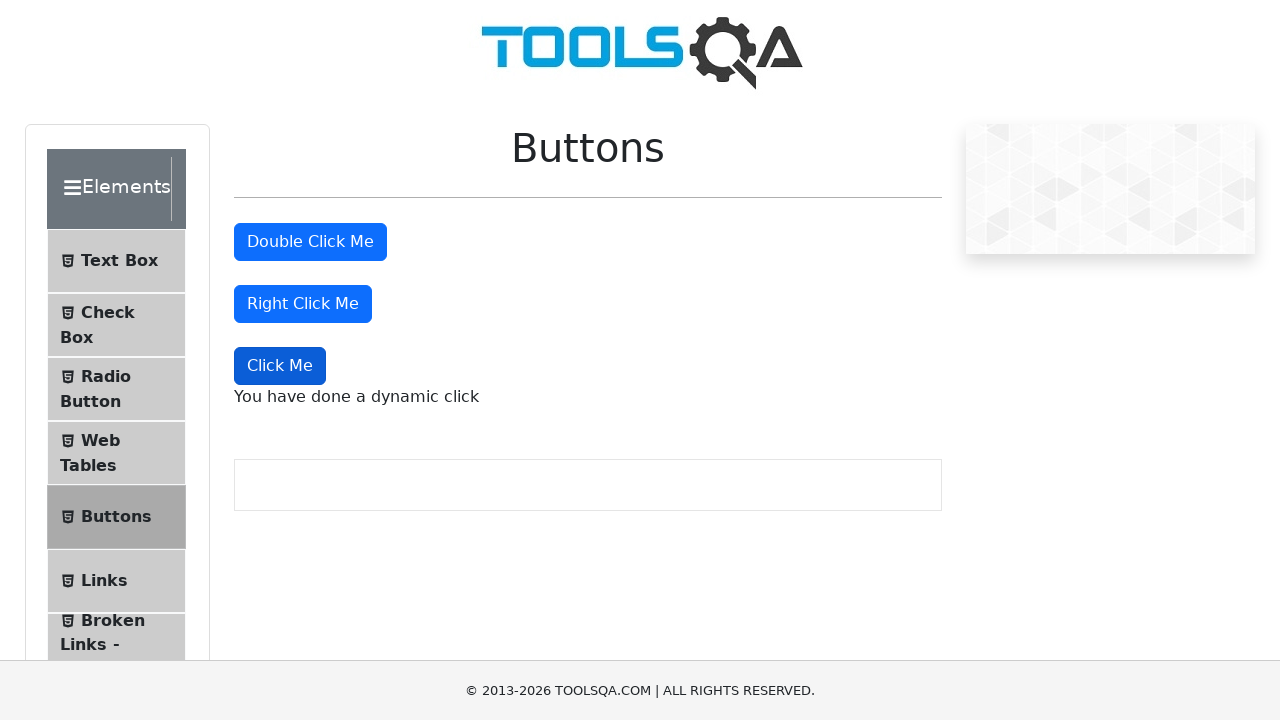

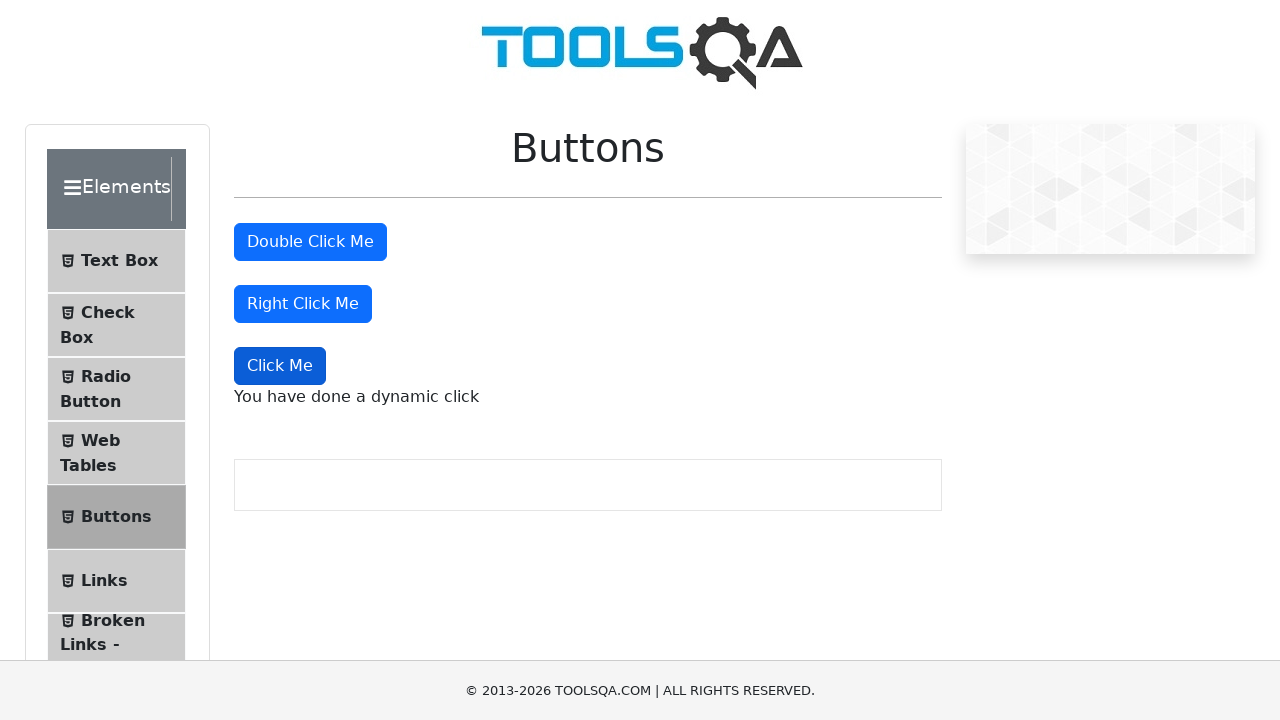